Simple browser navigation test that opens the OrangeHRM demo site

Starting URL: https://opensource-demo.orangehrmlive.com/

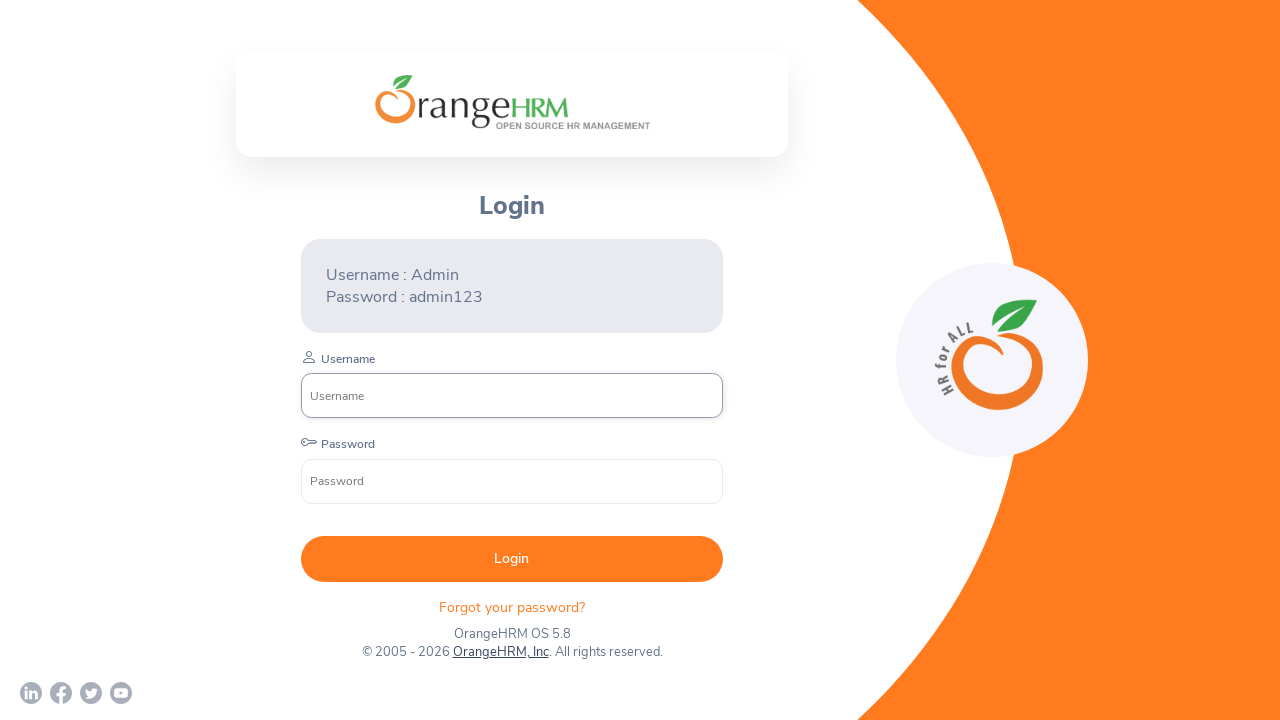

Navigated to OrangeHRM demo site
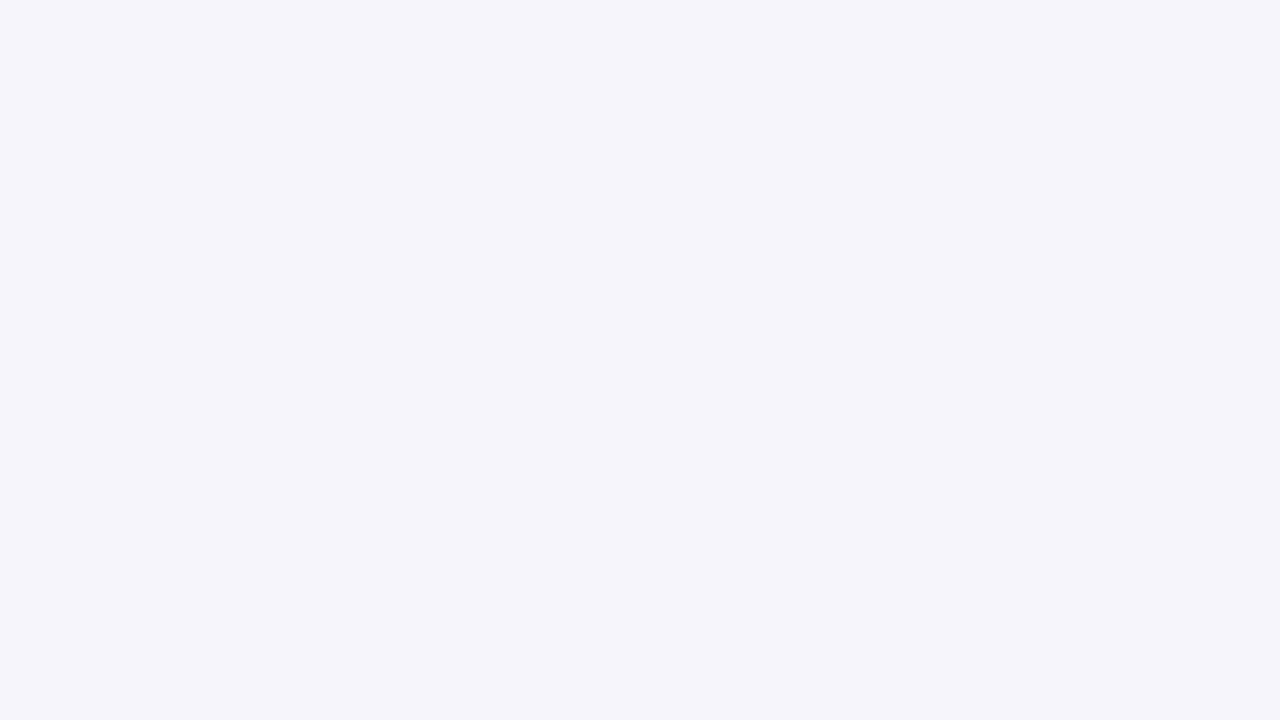

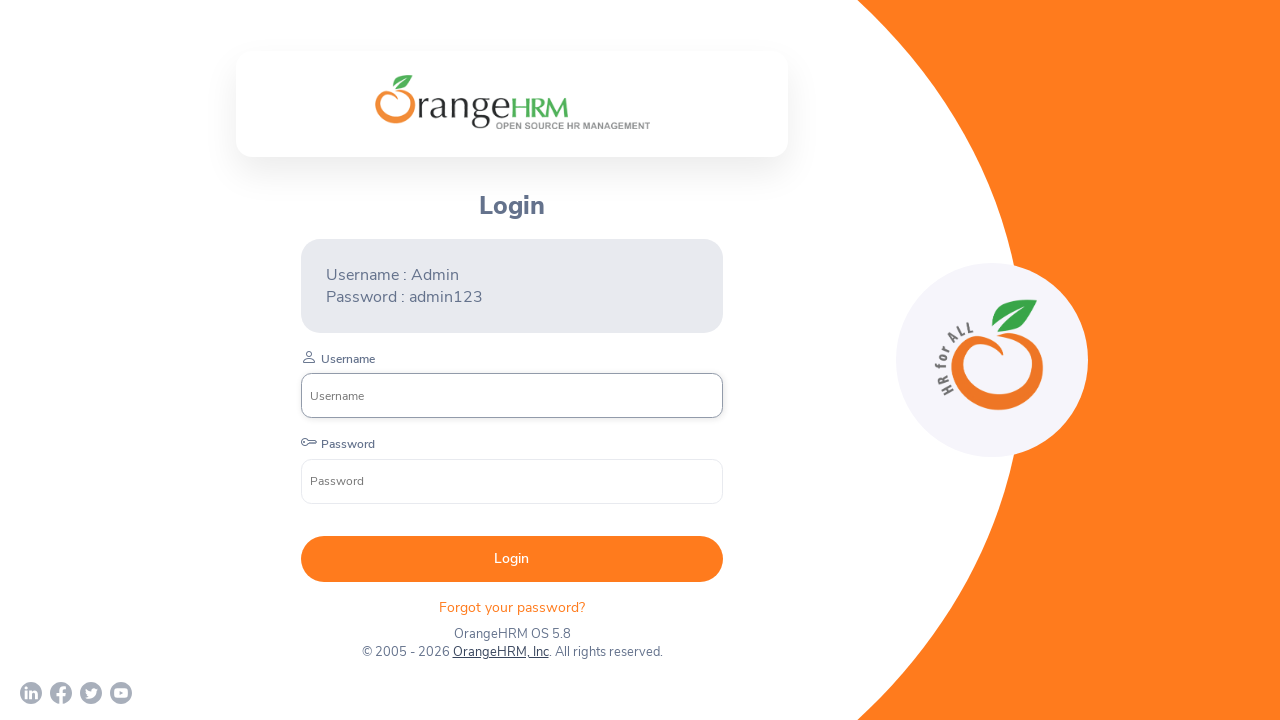